Tests different types of button interactions including double-click functionality on a demo page

Starting URL: https://demoqa.com/buttons

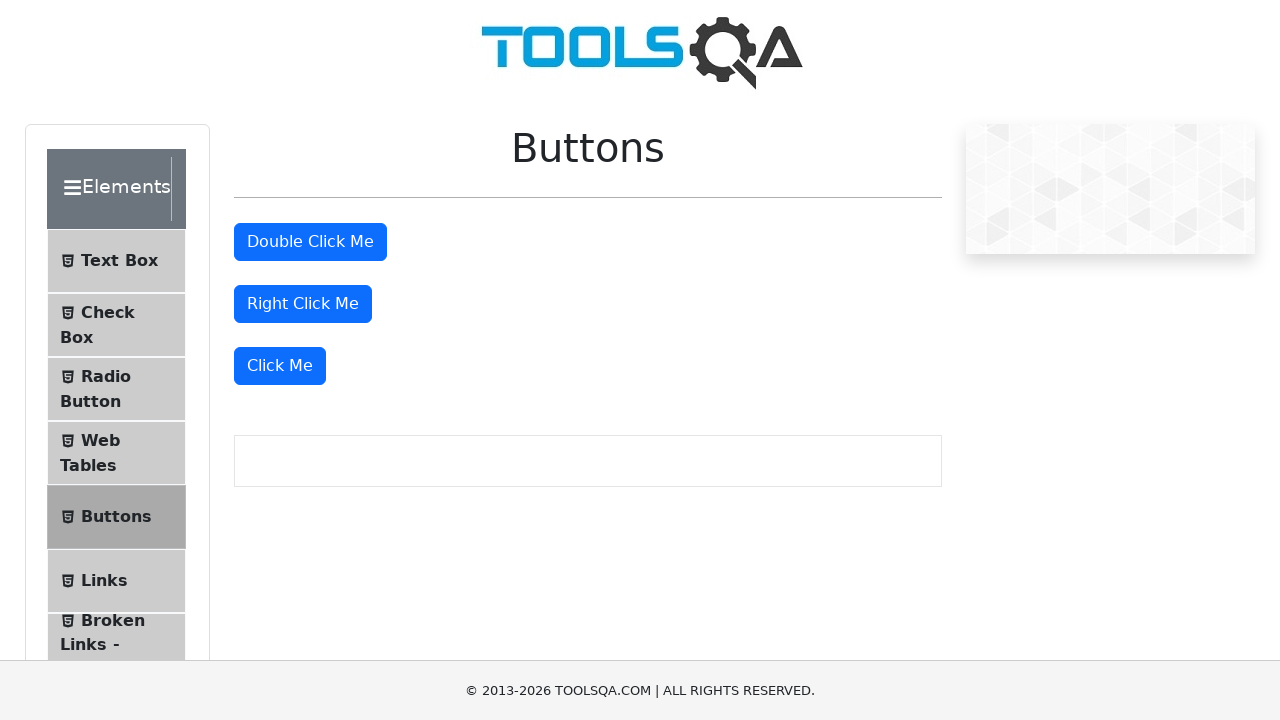

Double-clicked the double click button at (310, 242) on #doubleClickBtn
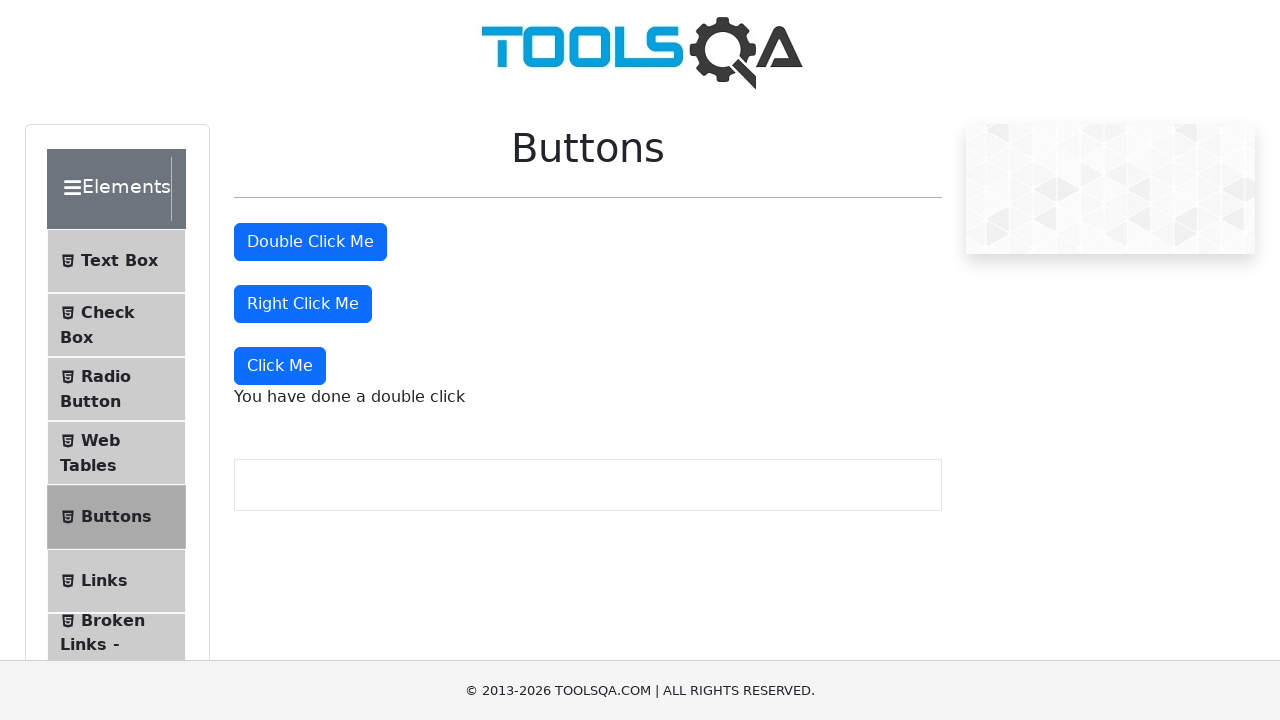

Double-click result message appeared
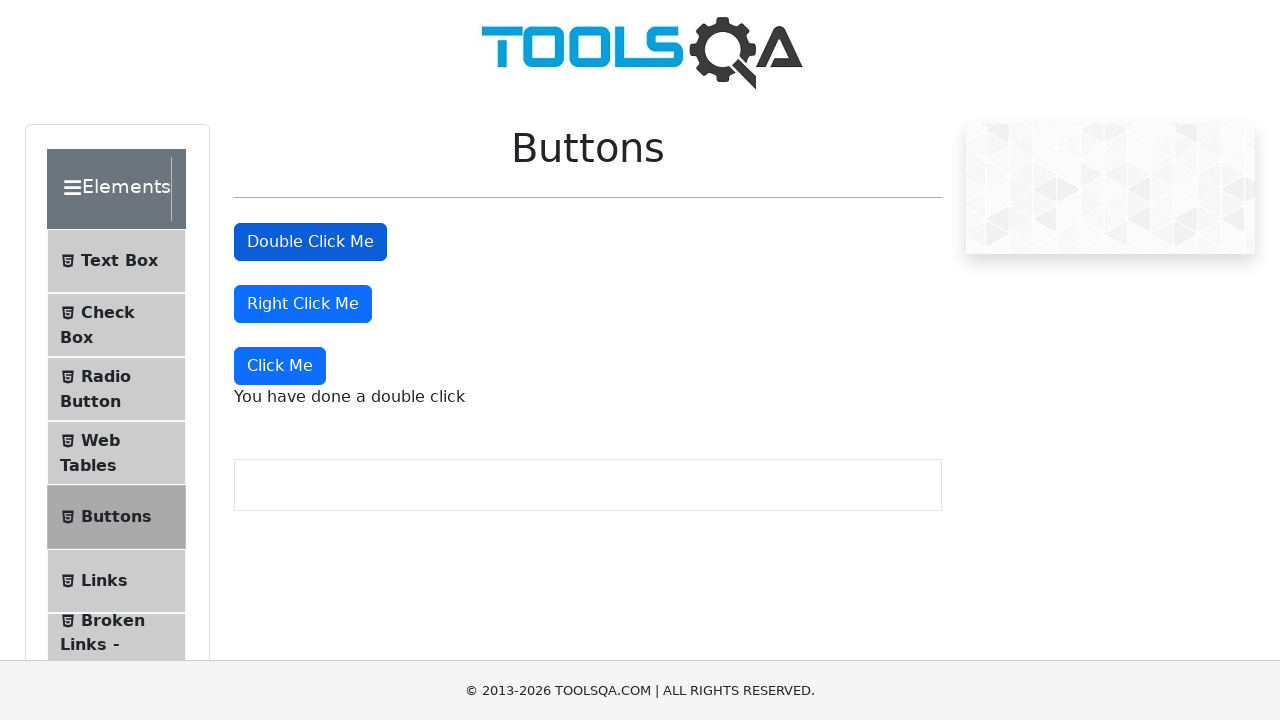

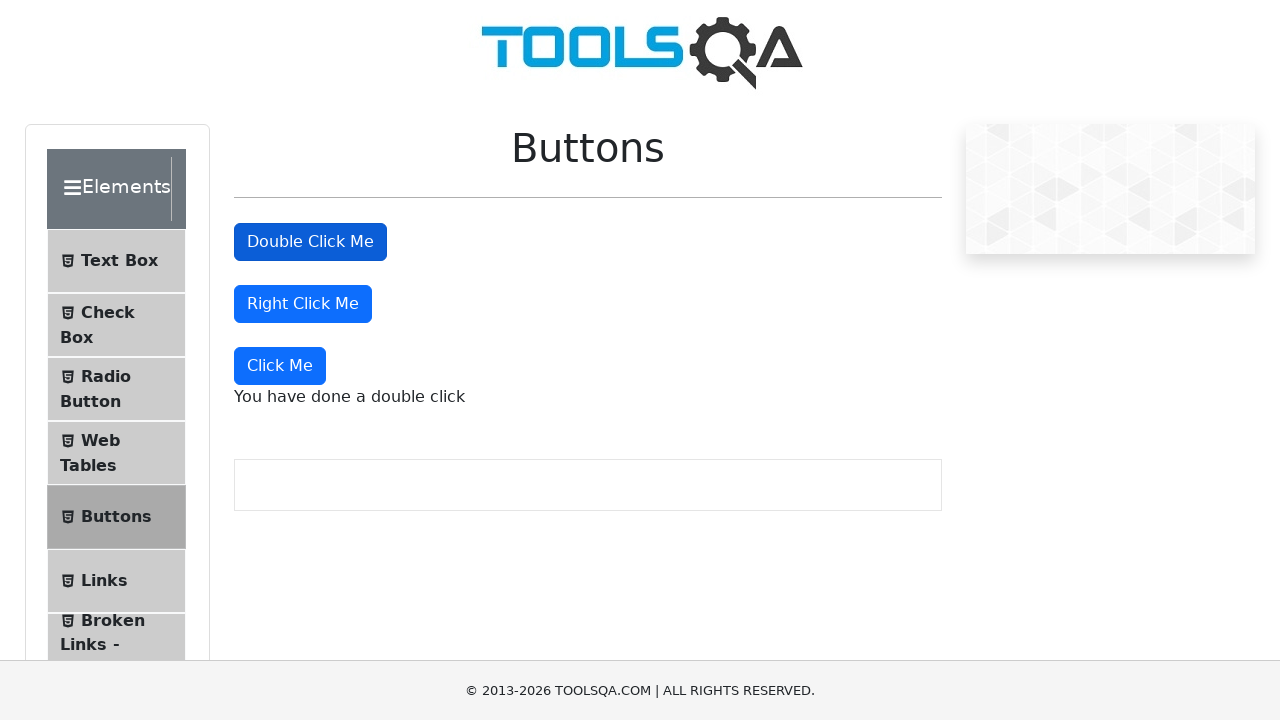